Tests alert dismissal by clicking a confirm button and dismissing the confirmation dialog

Starting URL: http://omayo.blogspot.com

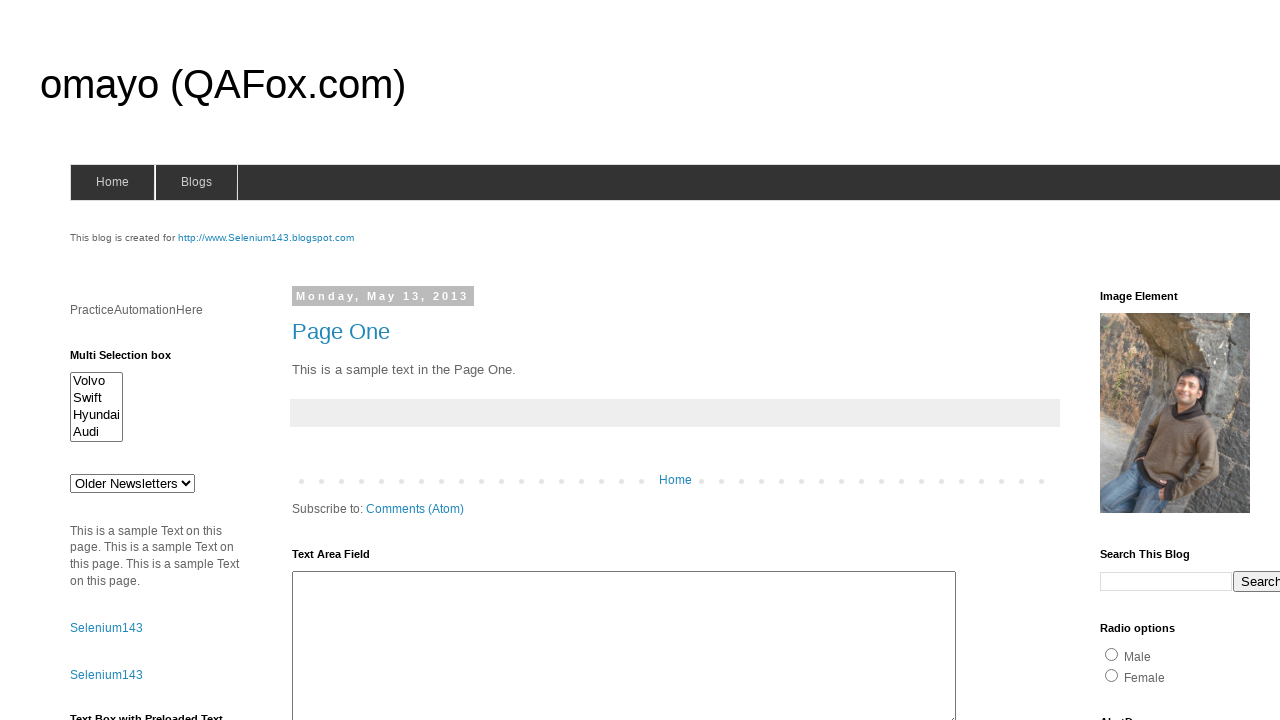

Set up dialog handler to dismiss alerts
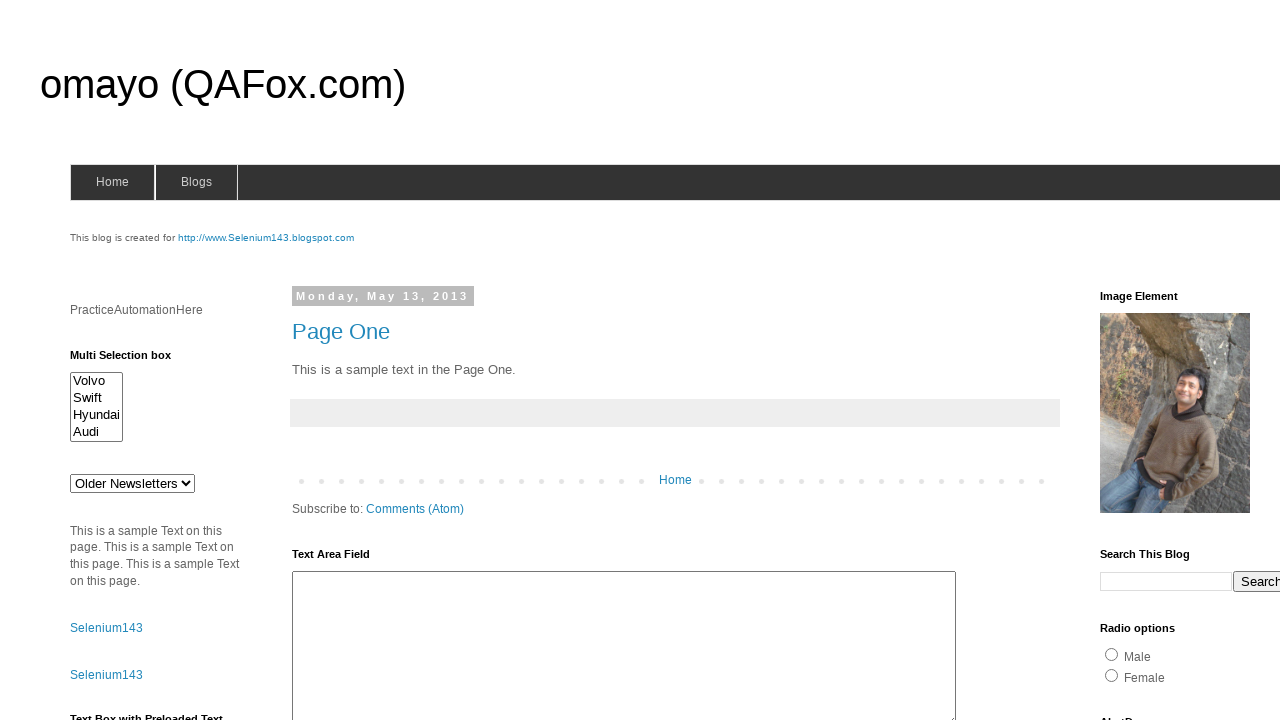

Clicked confirmation button to trigger alert at (1155, 361) on #confirm
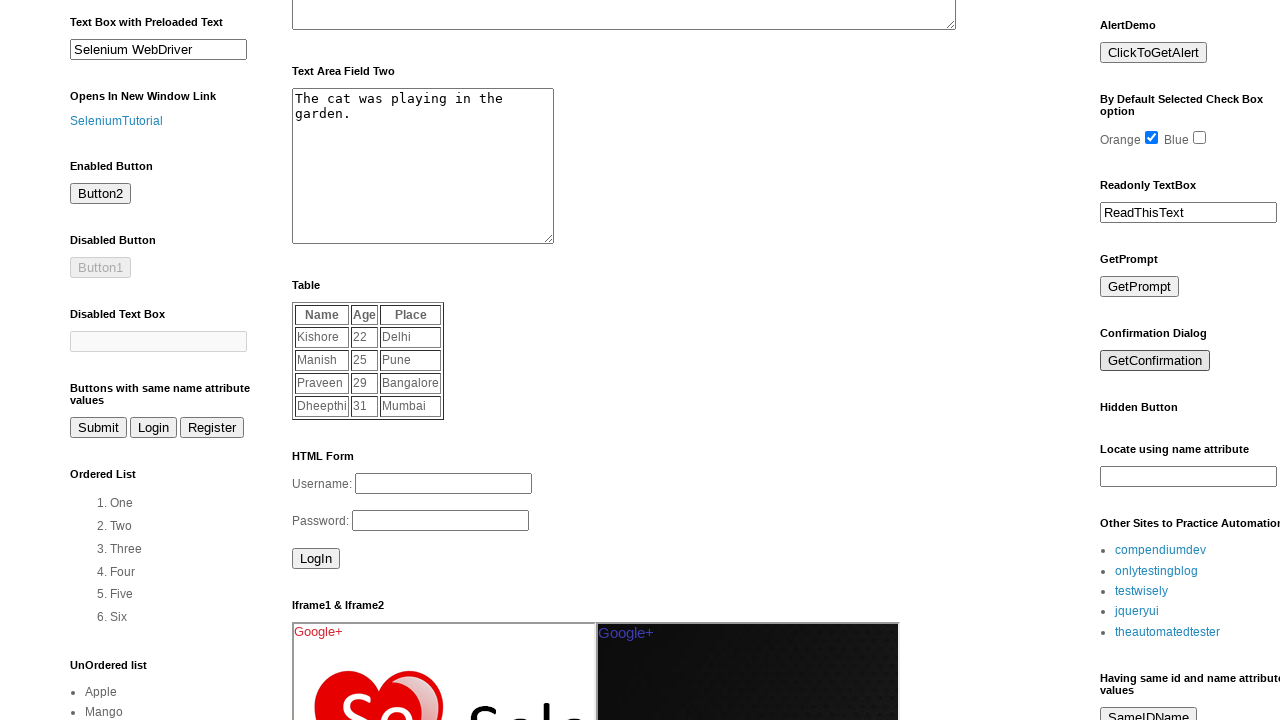

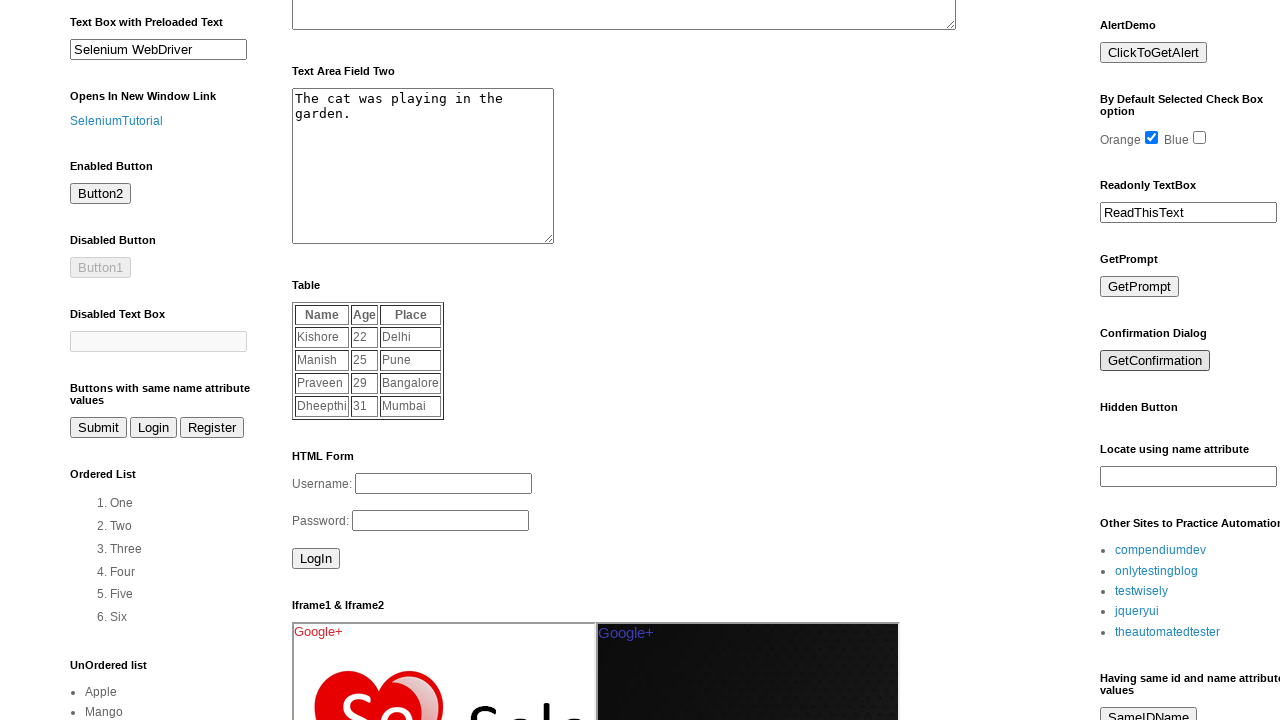